Tests default checkbox by clicking to check it

Starting URL: https://bonigarcia.dev/selenium-webdriver-java/web-form.html

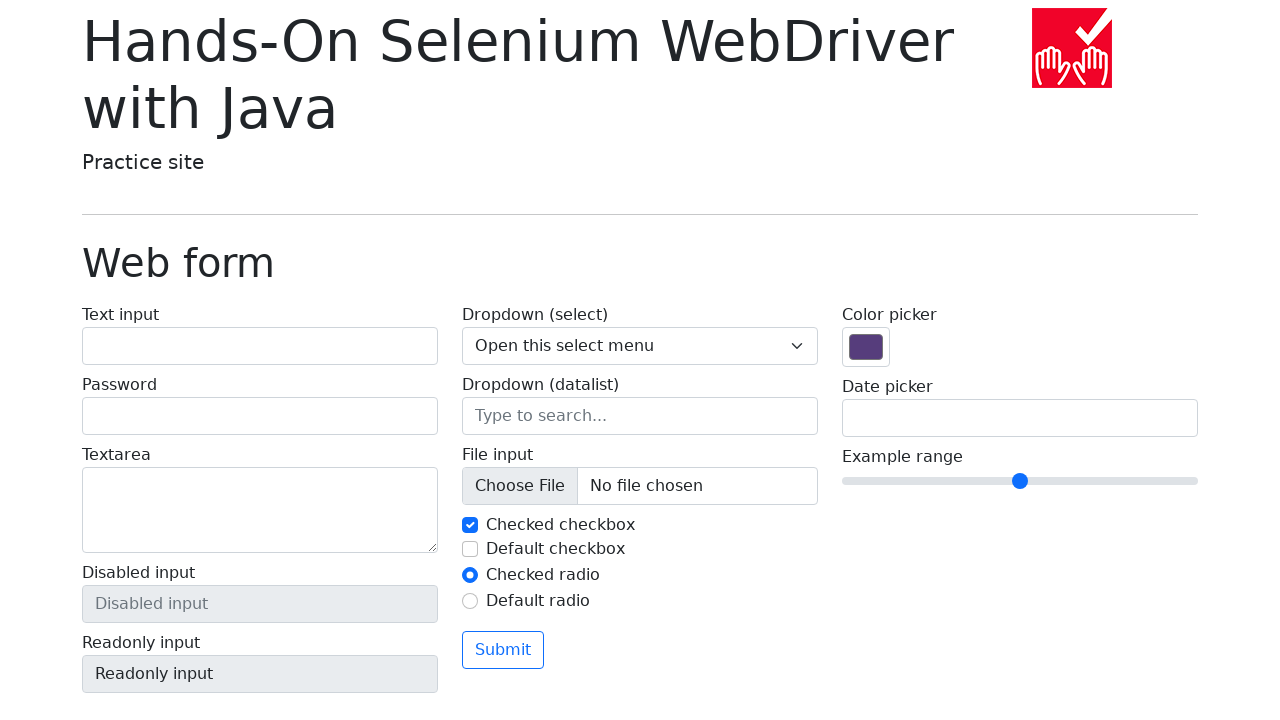

Navigated to web form page
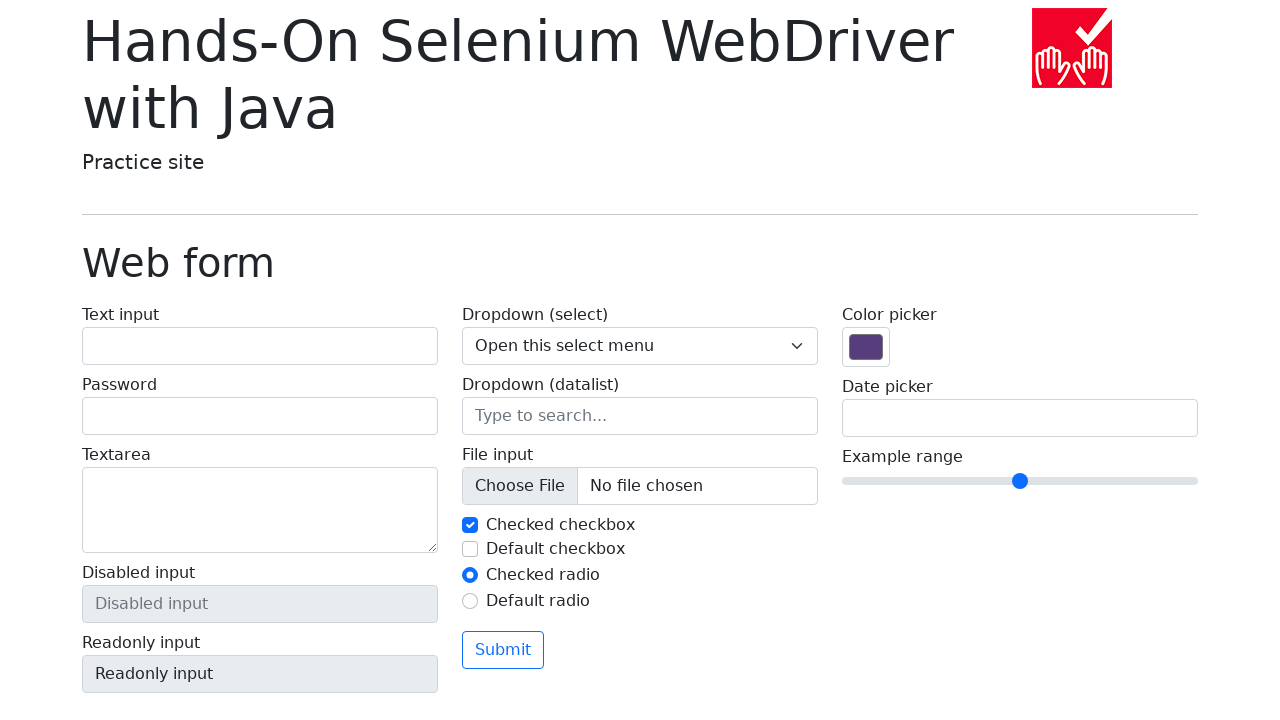

Clicked default checkbox to check it at (470, 549) on #my-check-2
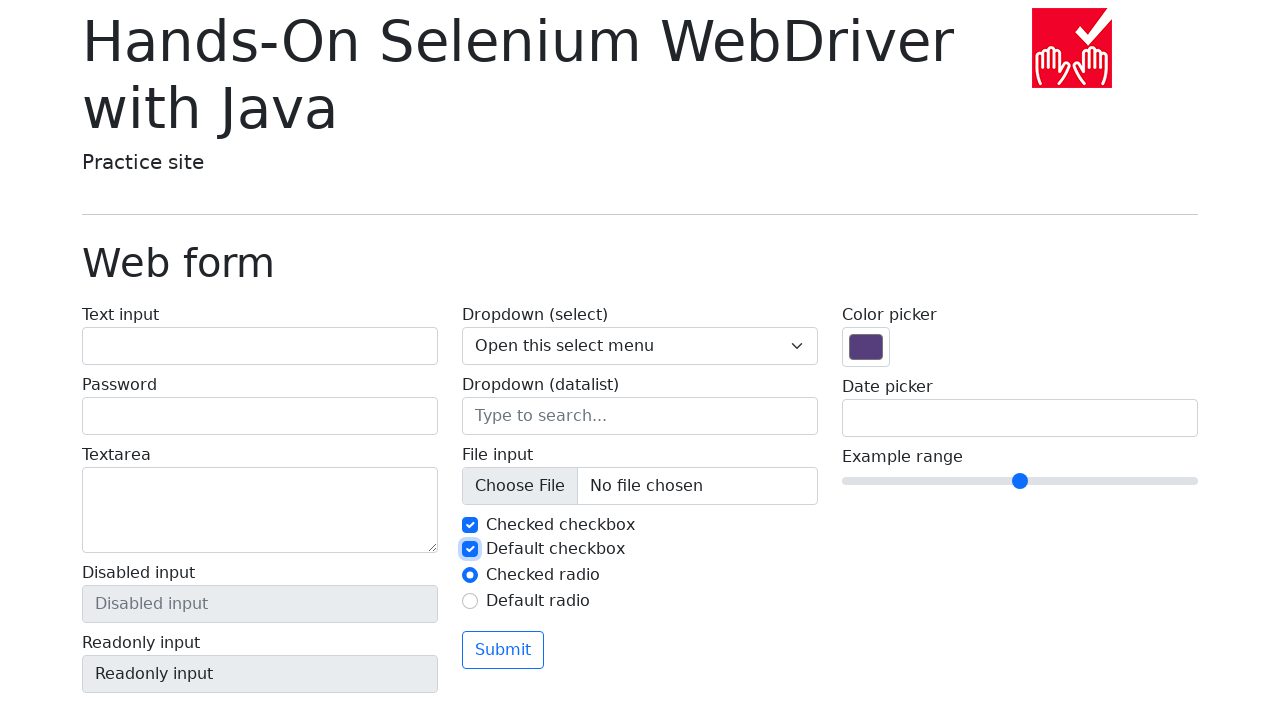

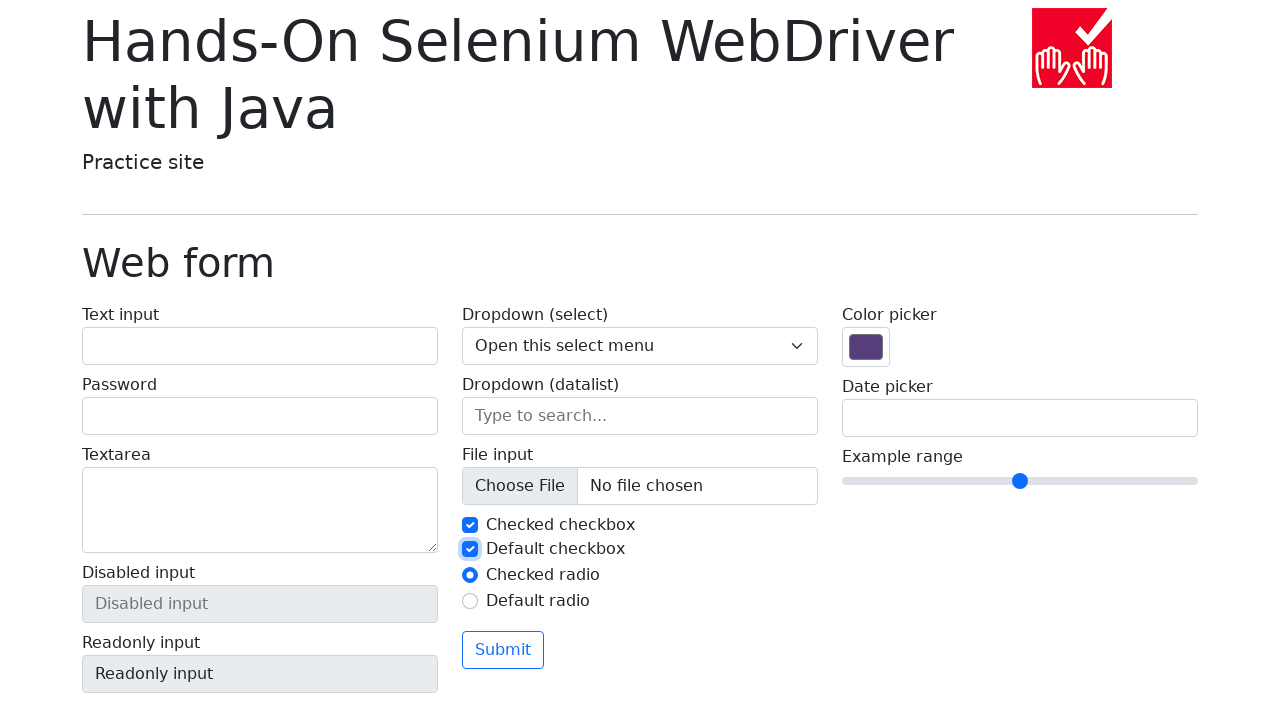